Solves a mathematical challenge by extracting a value from an image attribute, calculating the result, and submitting the answer after checking required checkboxes

Starting URL: http://suninjuly.github.io/get_attribute.html

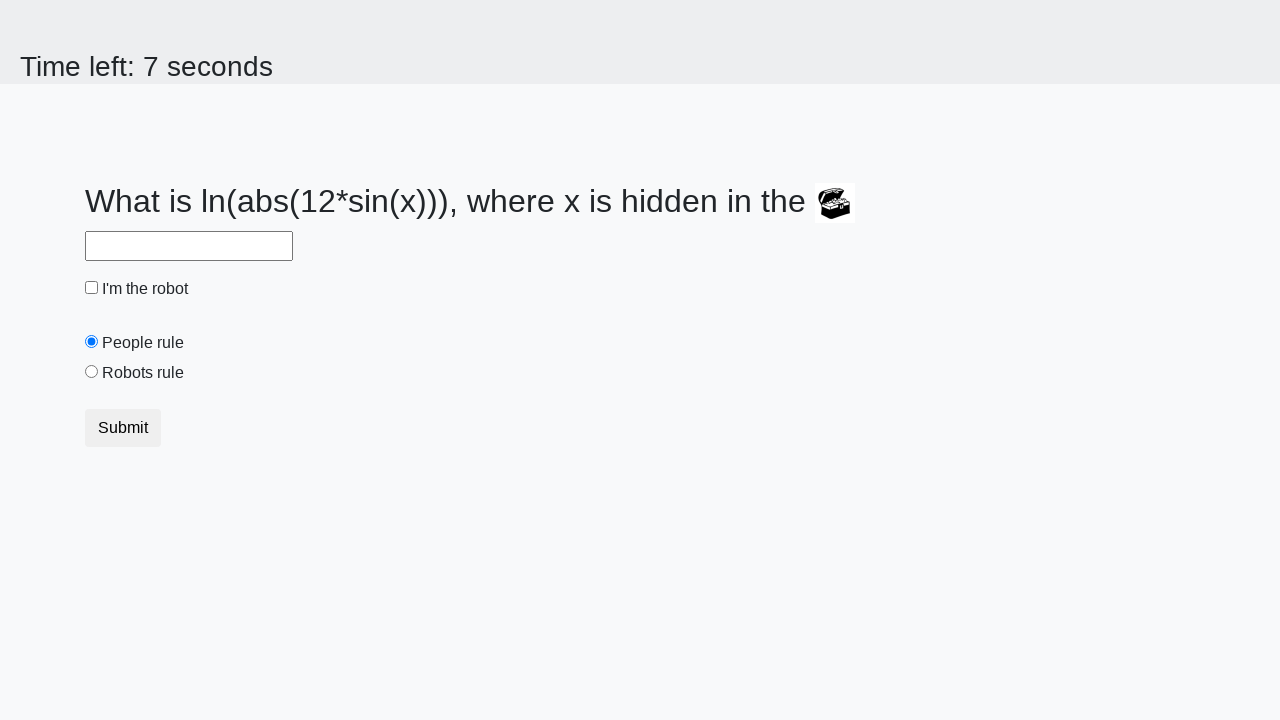

Clicked robot checkbox at (92, 288) on #robotCheckbox
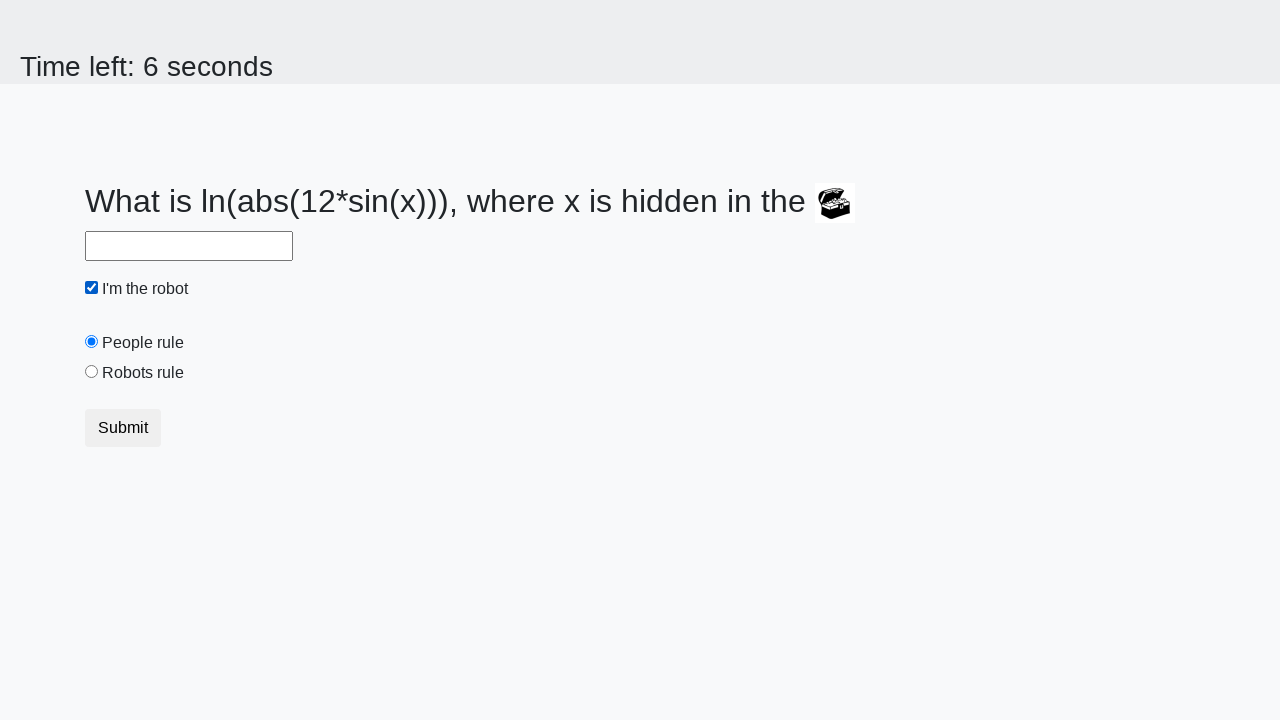

Clicked robots rule checkbox at (92, 372) on #robotsRule
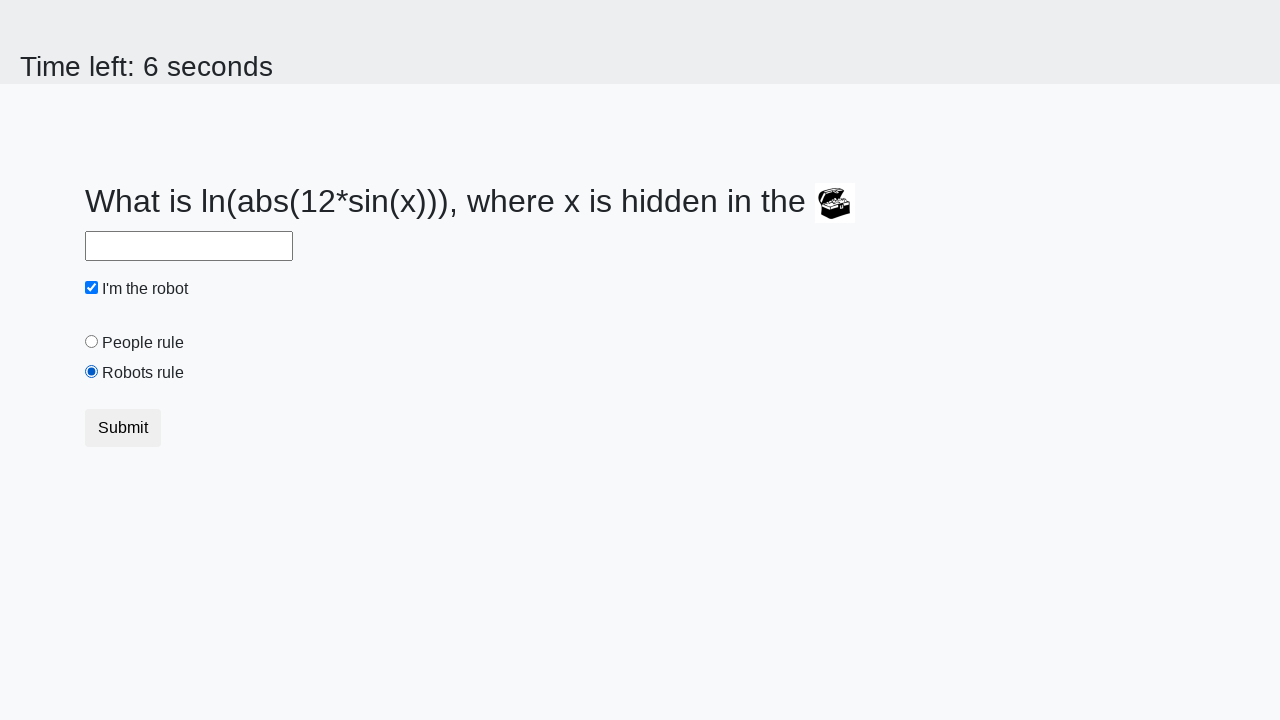

Extracted value from image attribute: 603
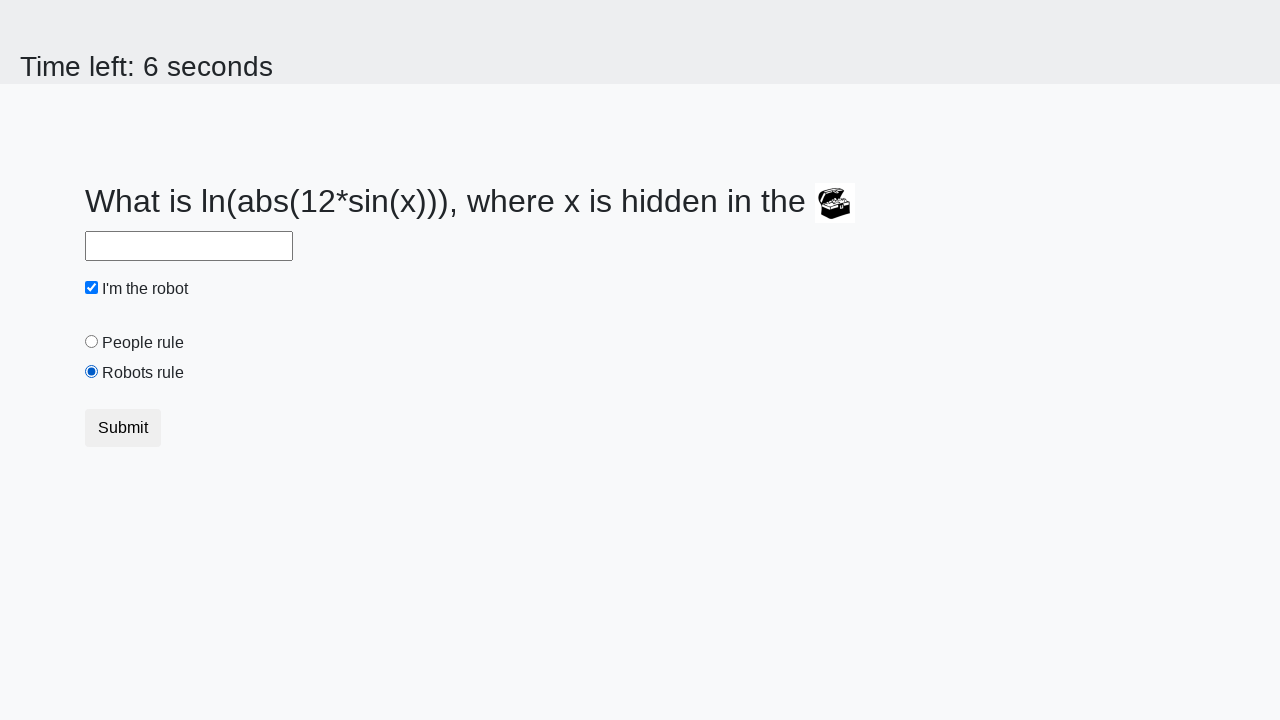

Filled answer field with calculated result on #answer
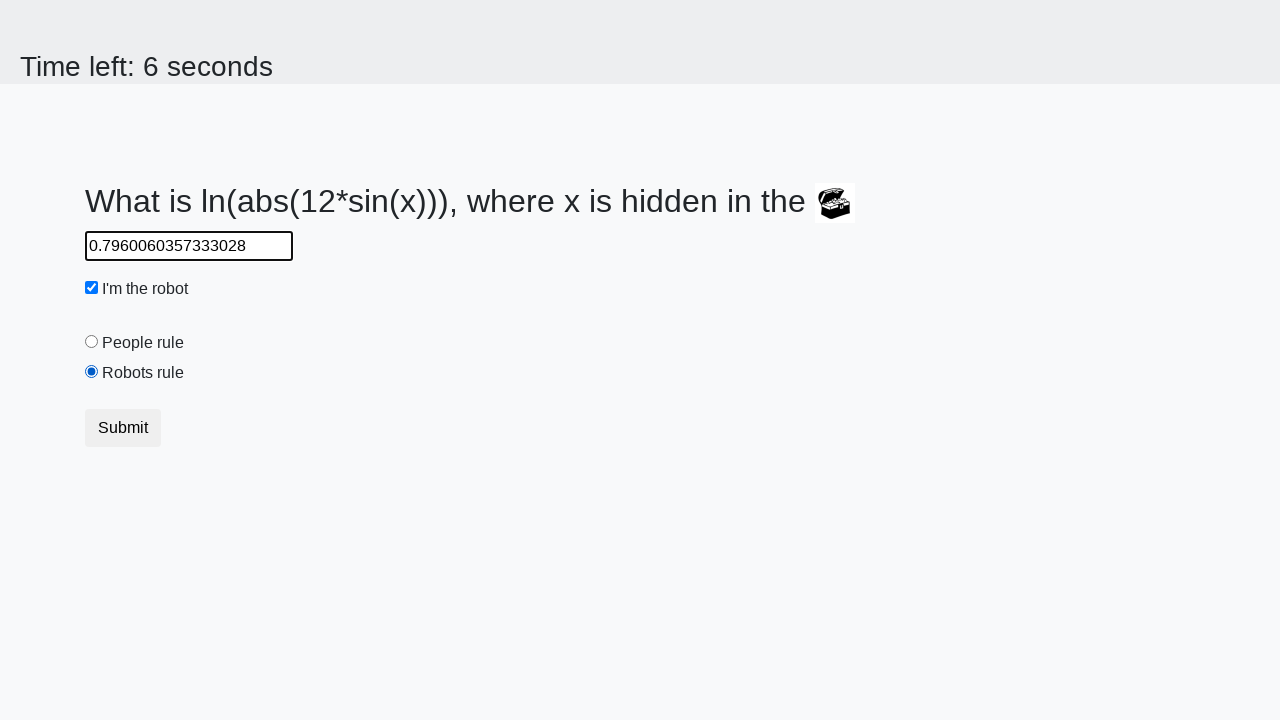

Clicked submit button at (123, 428) on button.btn
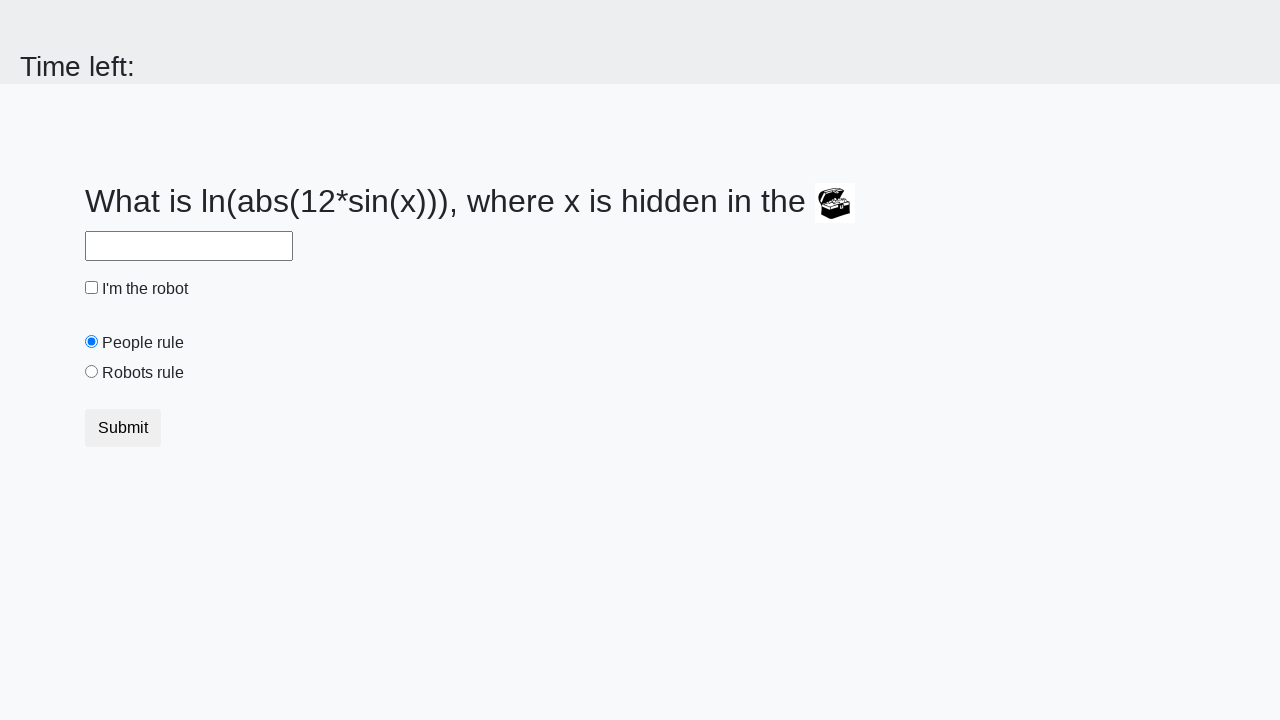

Waited for form submission result
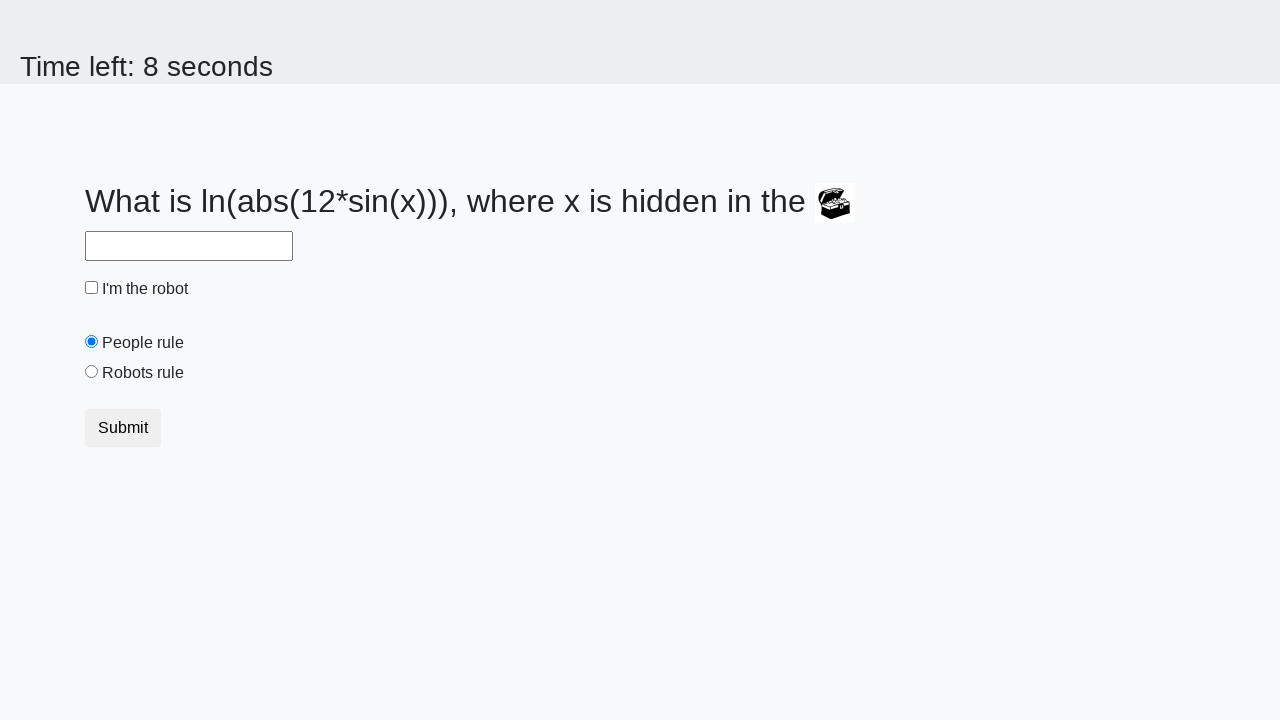

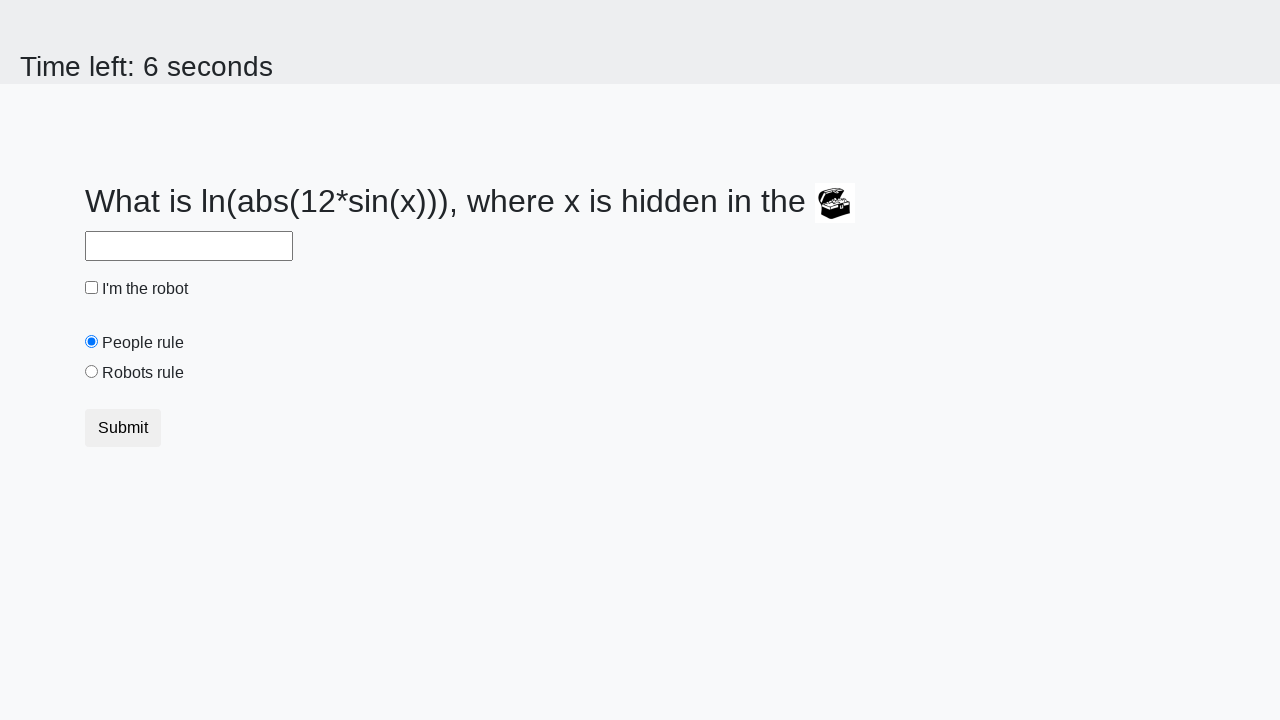